Runs the Octane 2.0 JavaScript benchmark by clicking the start button and waiting for the benchmark to complete and display the score.

Starting URL: https://chromium.github.io/octane/

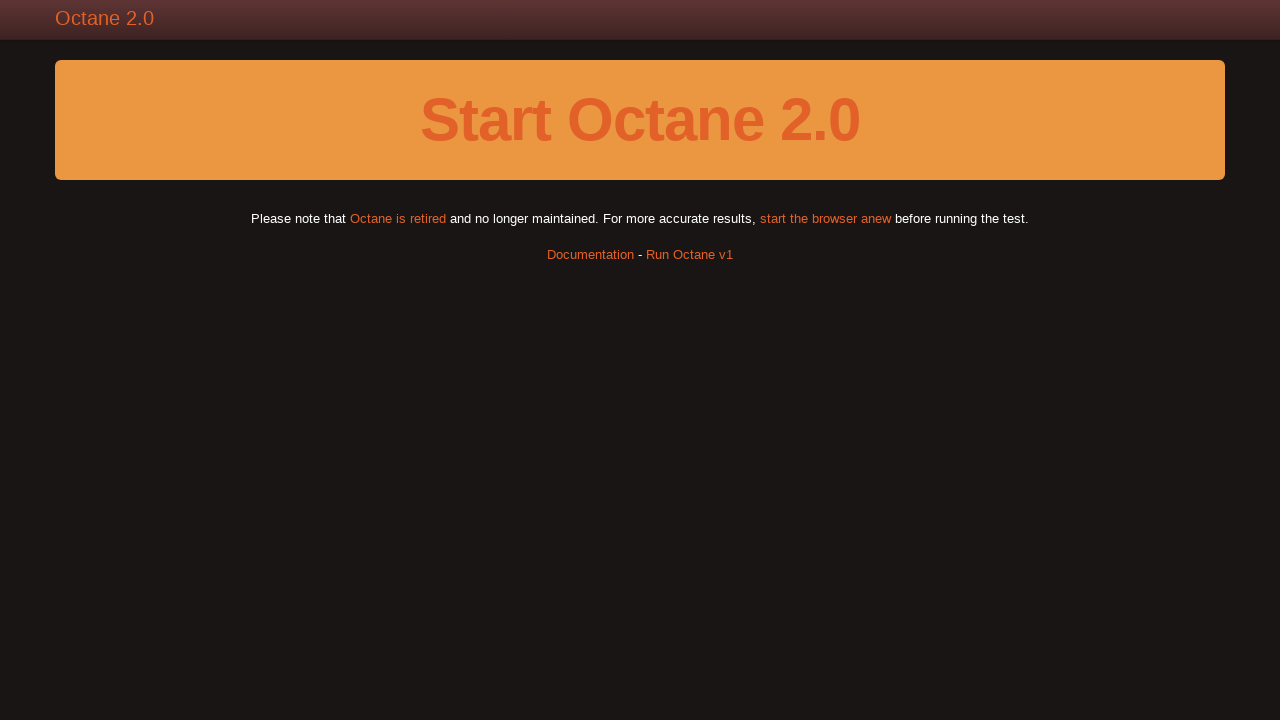

Start Octane 2.0 button is now visible
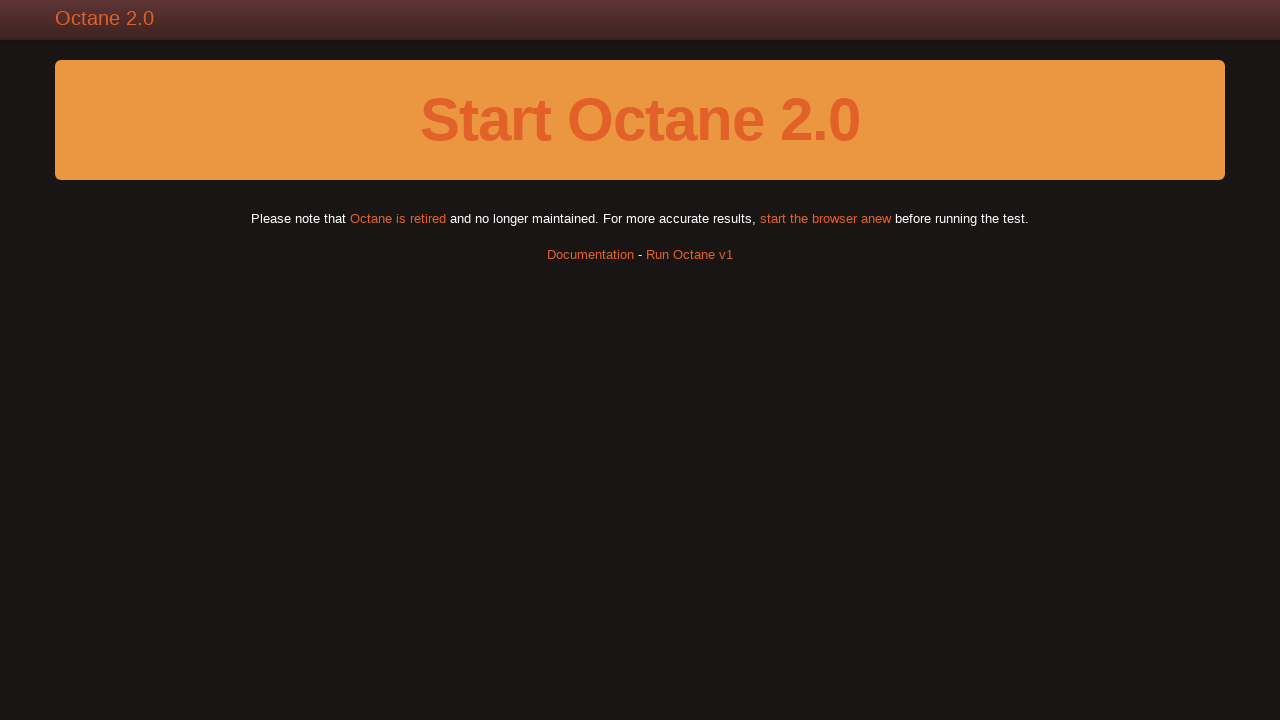

Clicked the start benchmark button at (640, 120) on a#run-octane
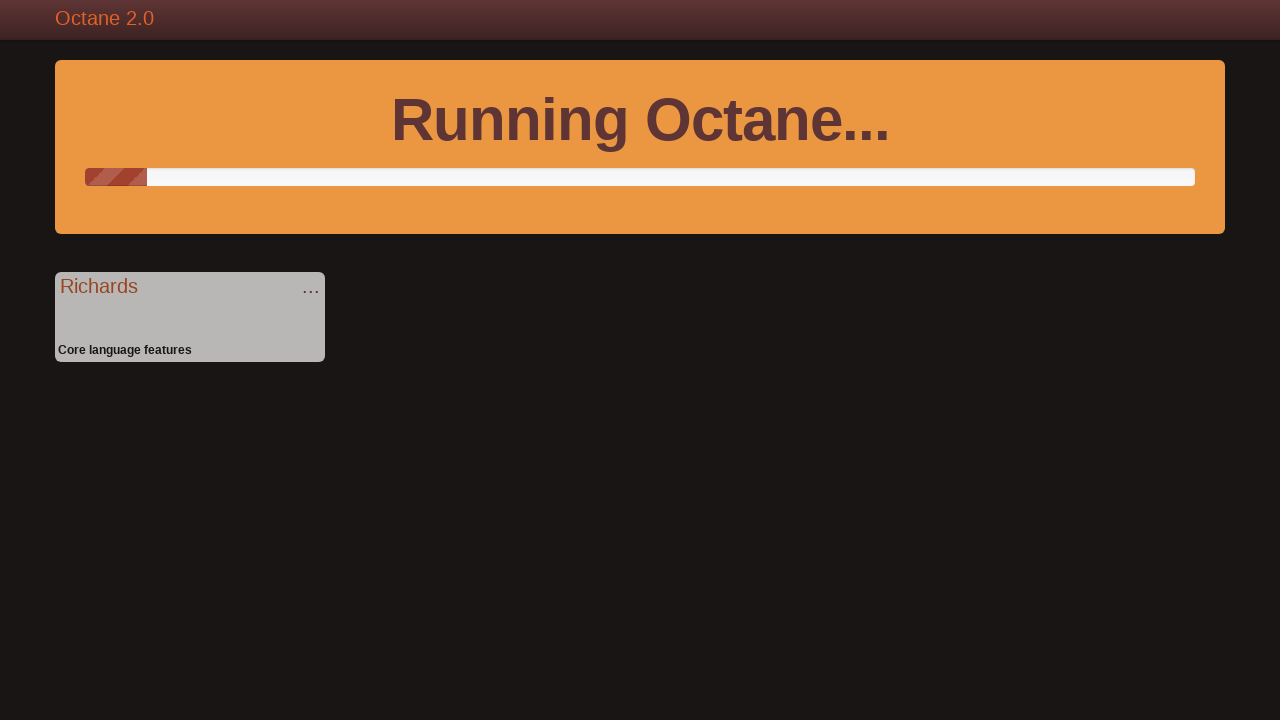

Benchmark completed and Octane Score displayed
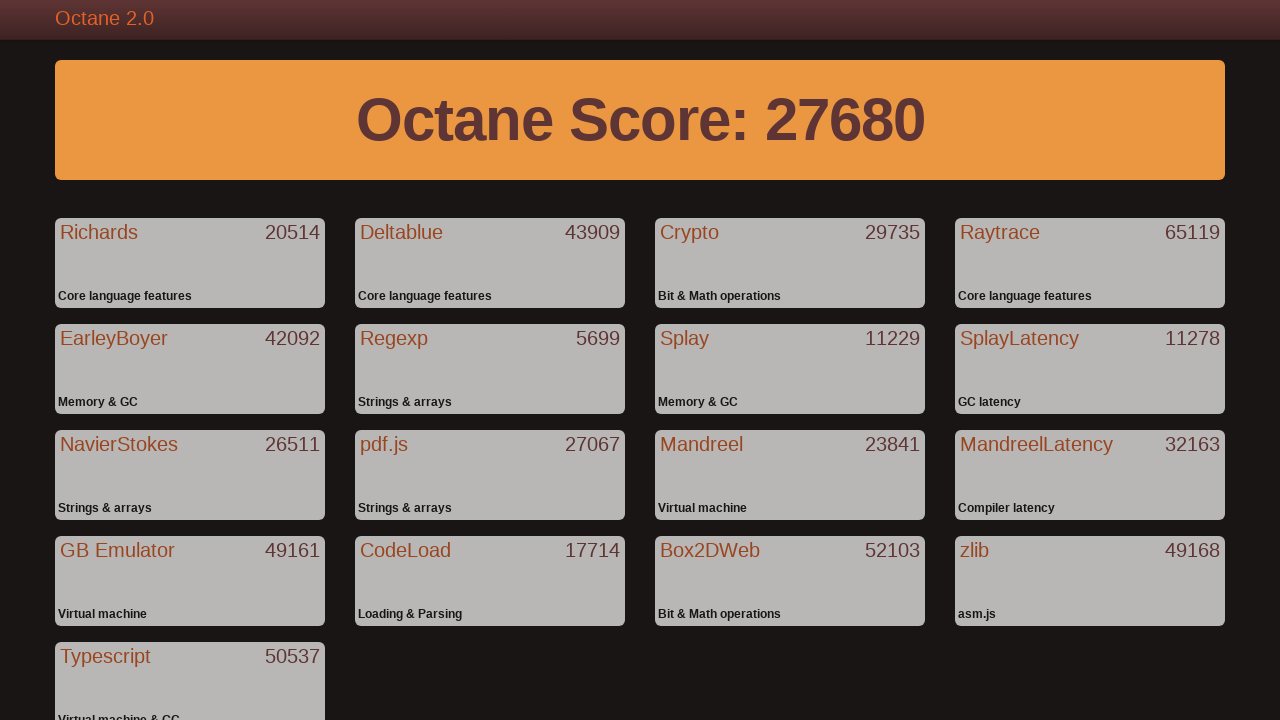

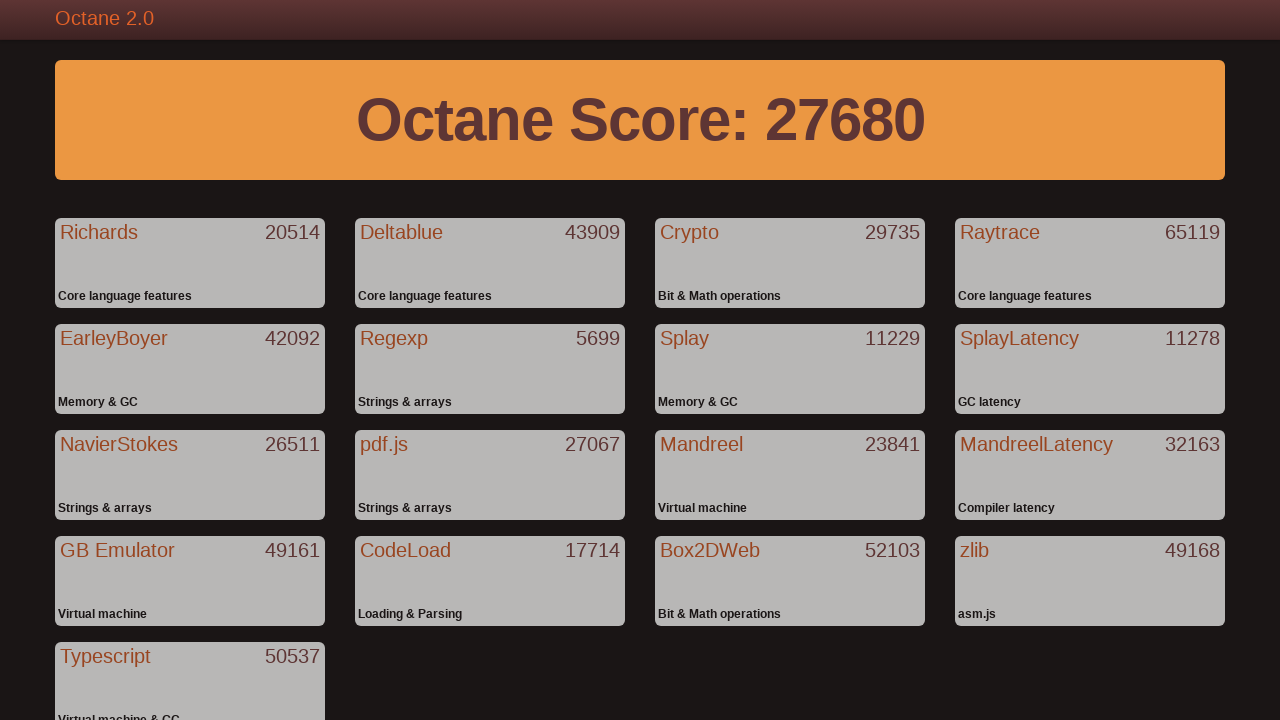